Tests if the username field is enabled on the login page and fills it with a test value

Starting URL: https://www.redmine.org/login

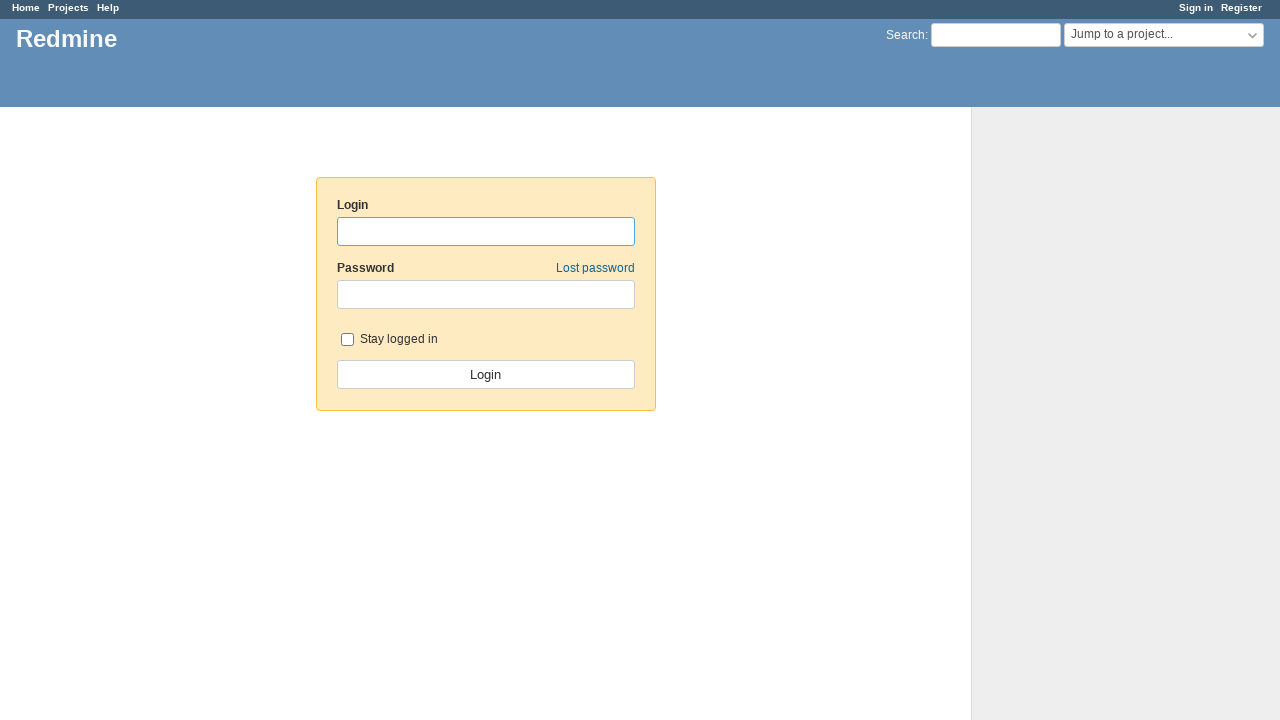

Located username field on login page
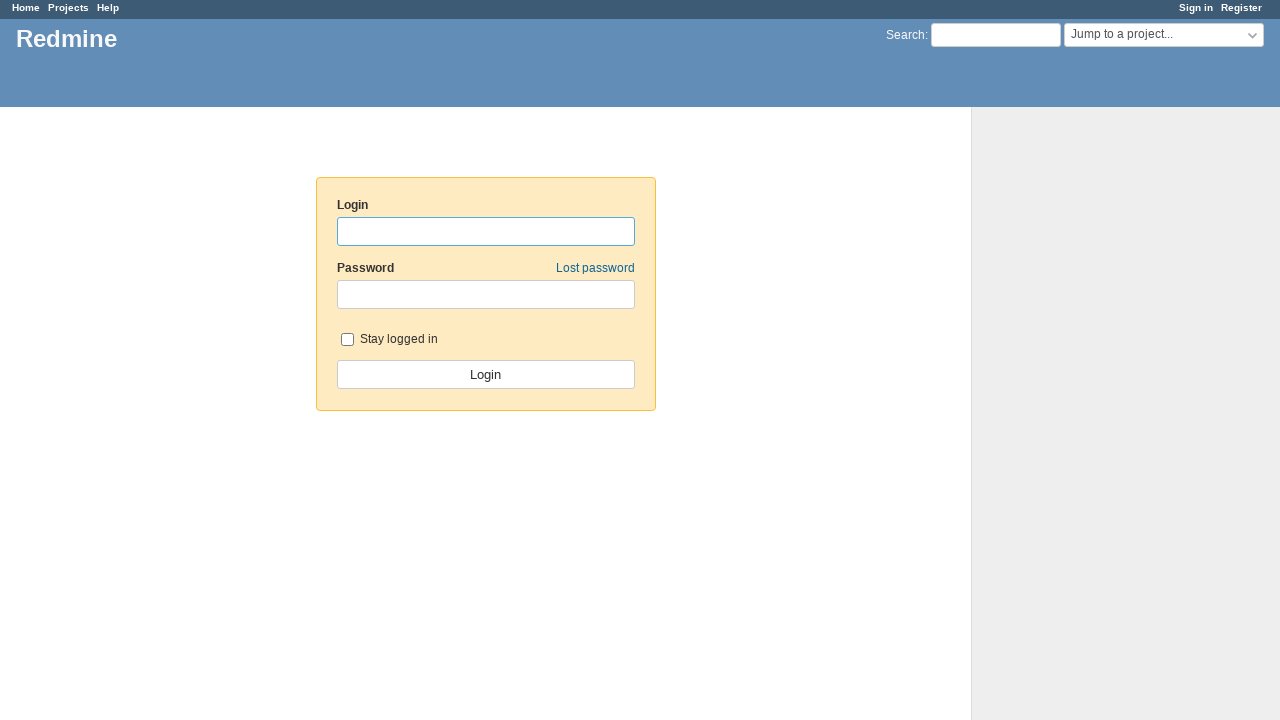

Verified username field is enabled
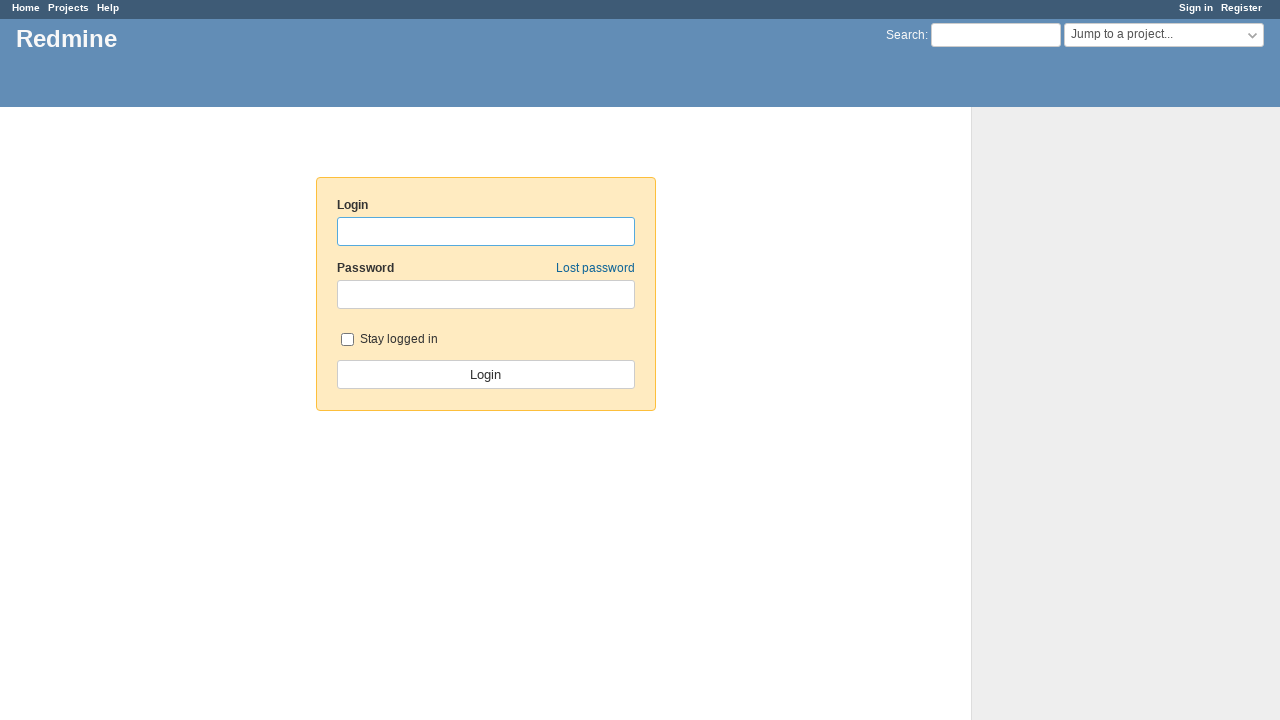

Filled username field with test value 'Karuna' on #username
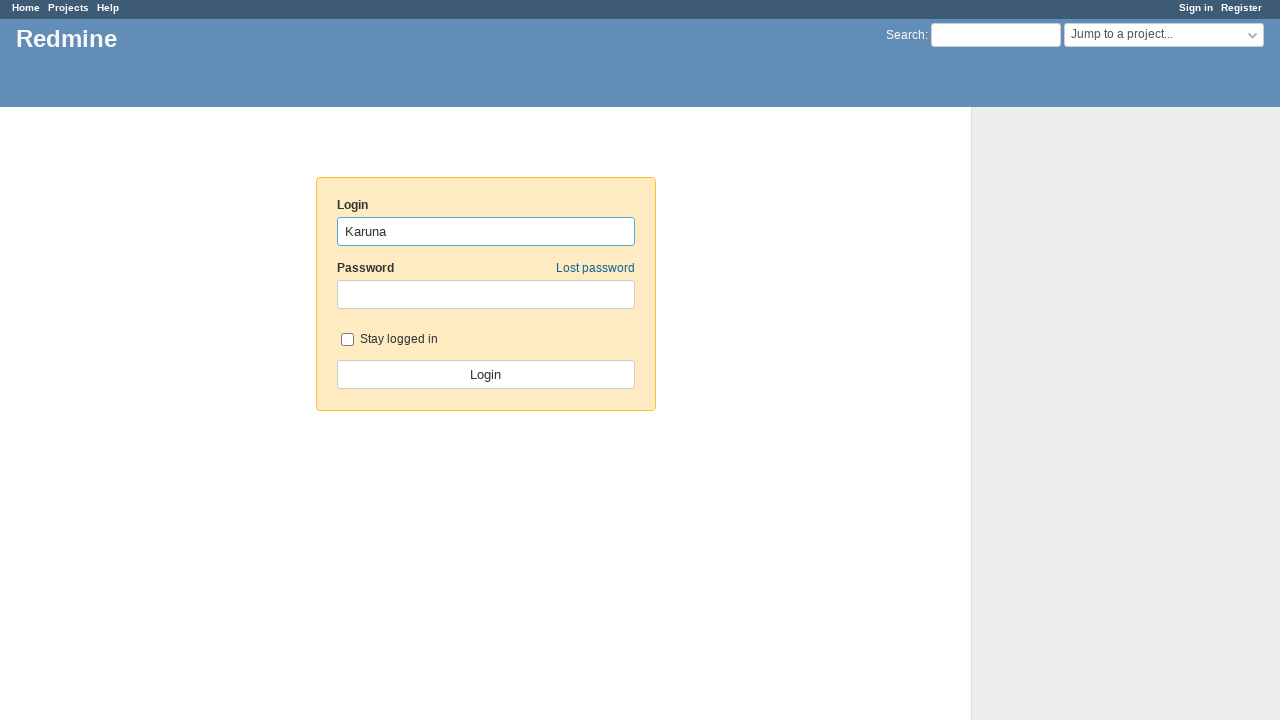

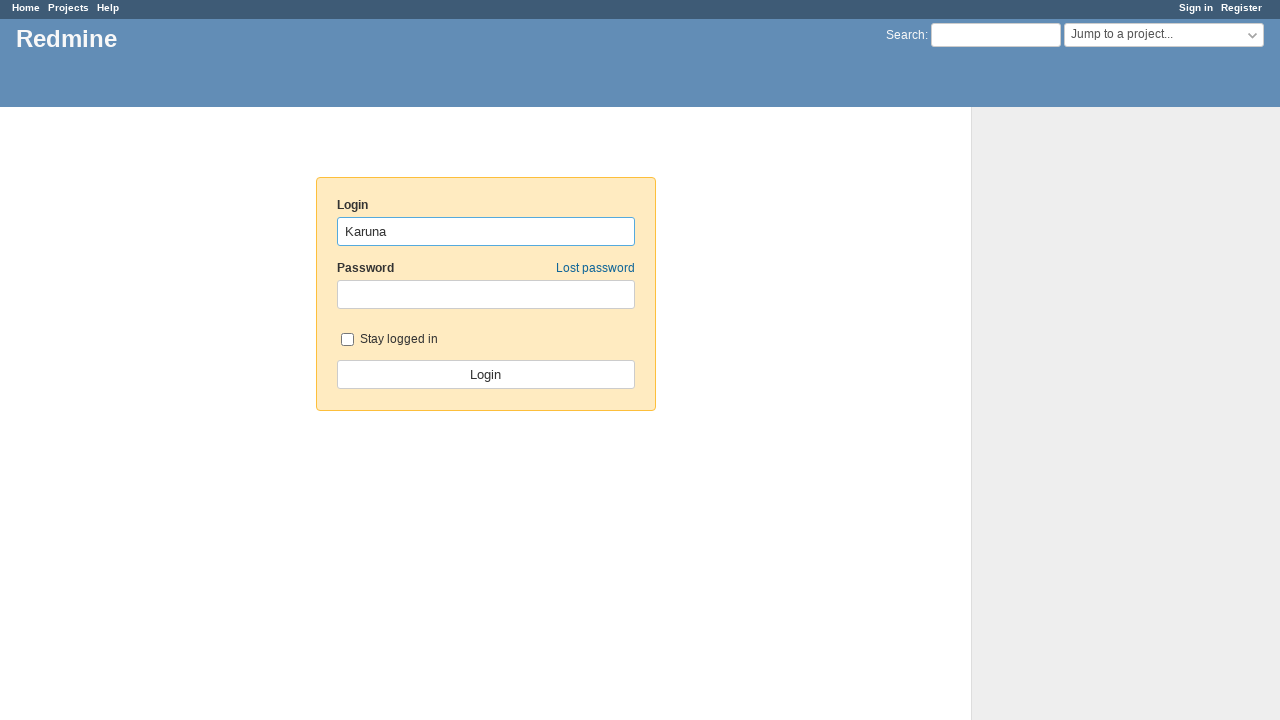